Tests the text input functionality on UI Testing Playground by entering text into an input field and clicking a button, then verifying the button text updates to match the input value.

Starting URL: http://uitestingplayground.com/textinput

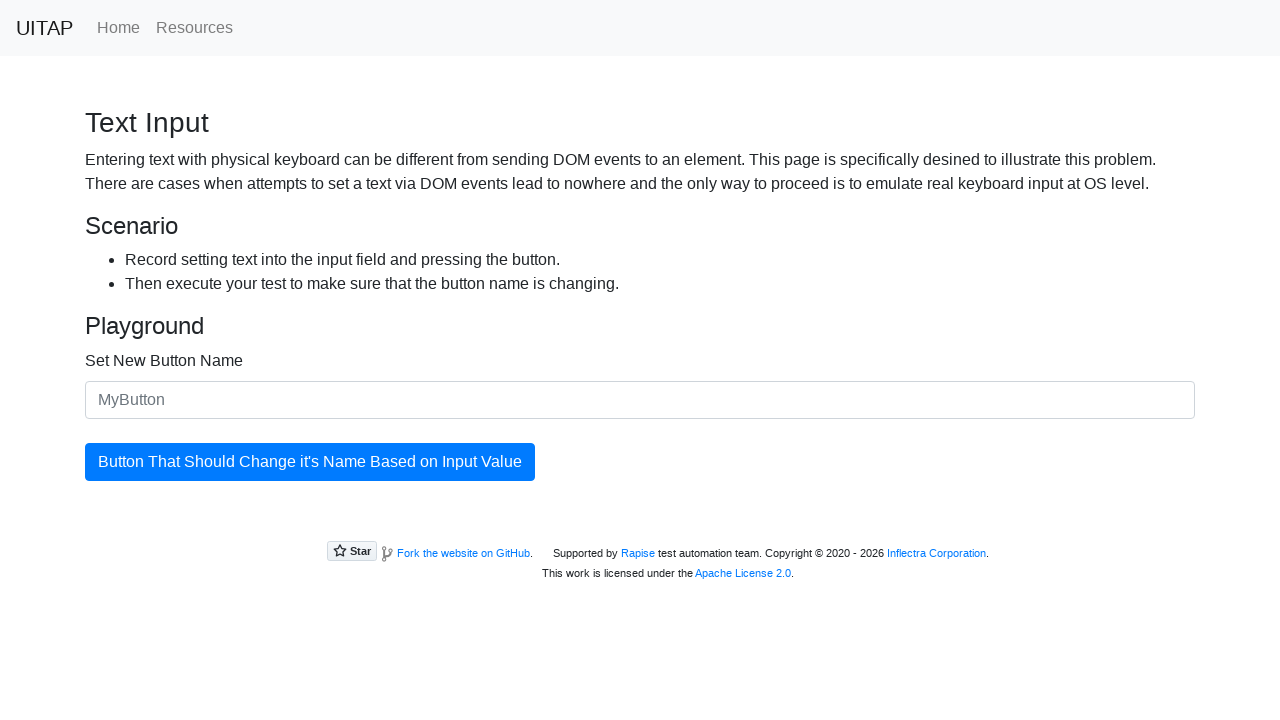

Filled input field with 'SkyPro' on #newButtonName
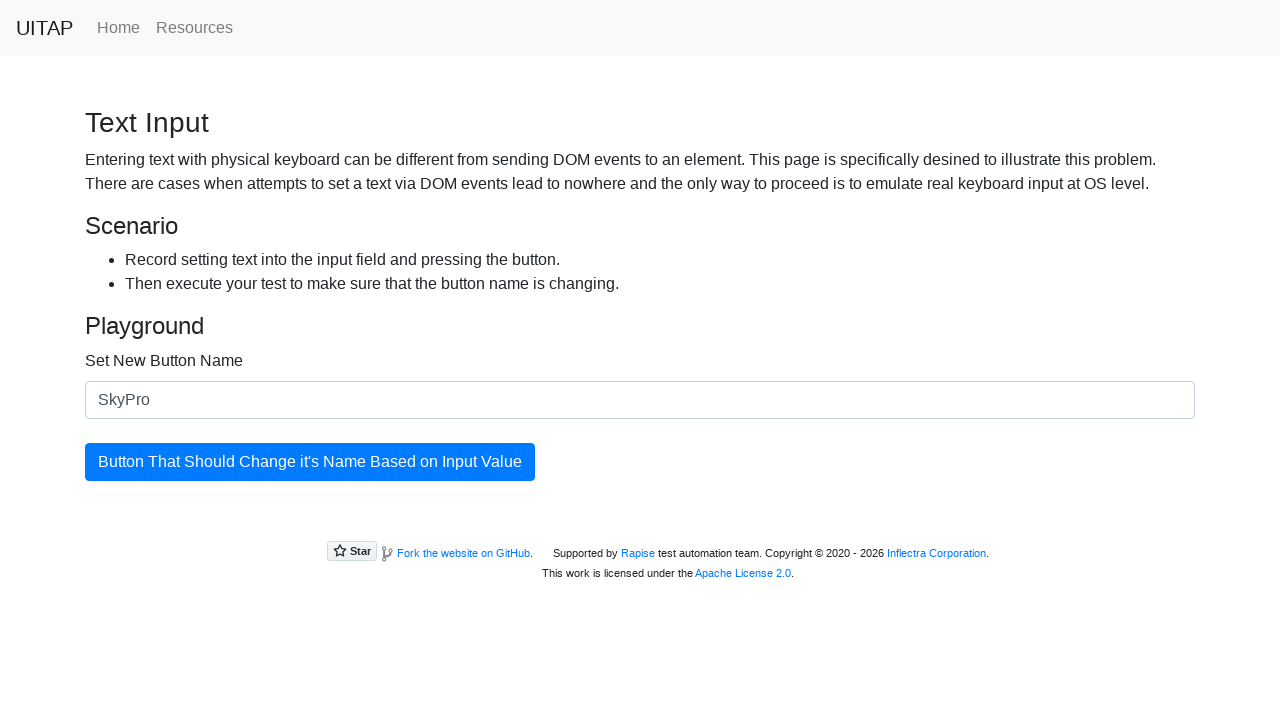

Clicked the button to update its text at (310, 462) on #updatingButton
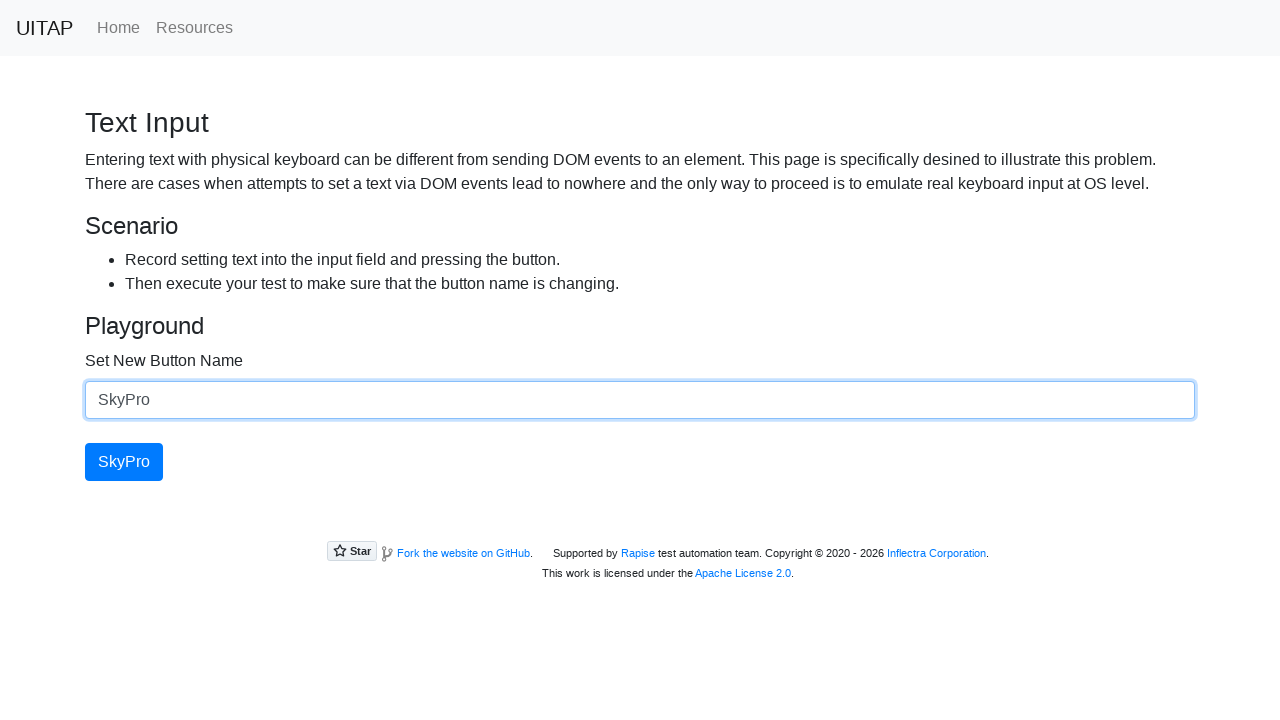

Verified button text updated to 'SkyPro'
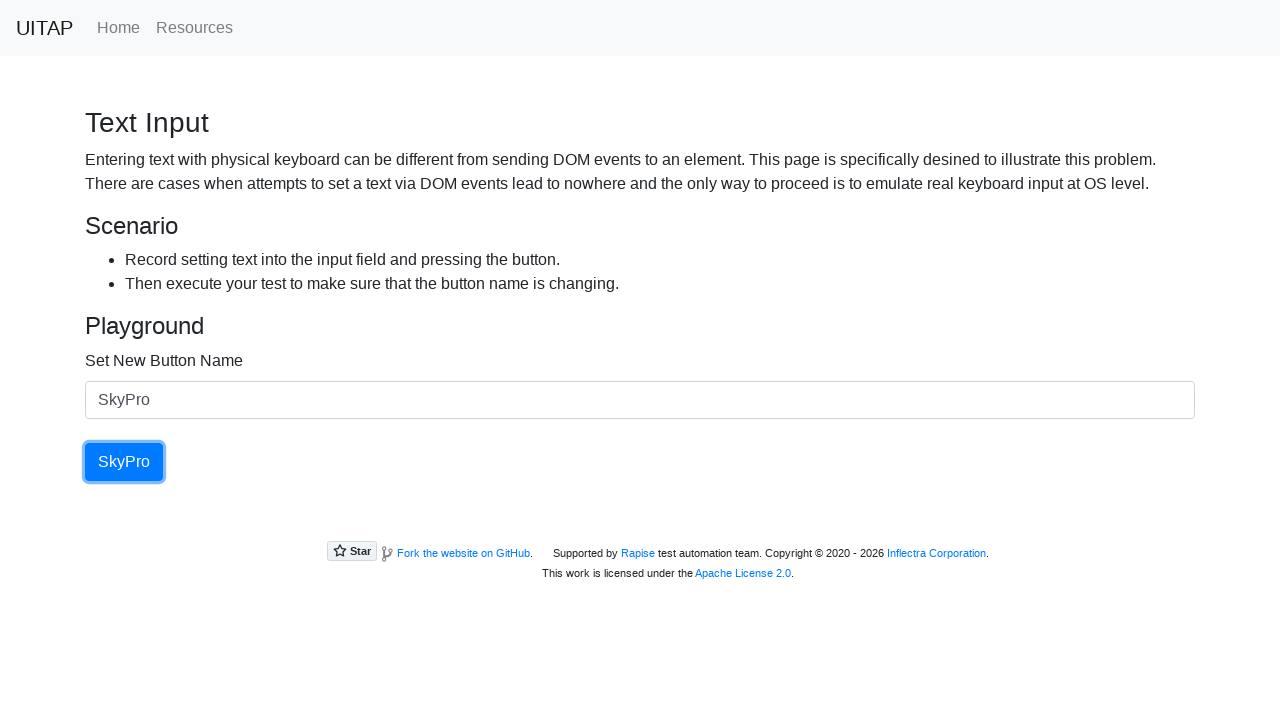

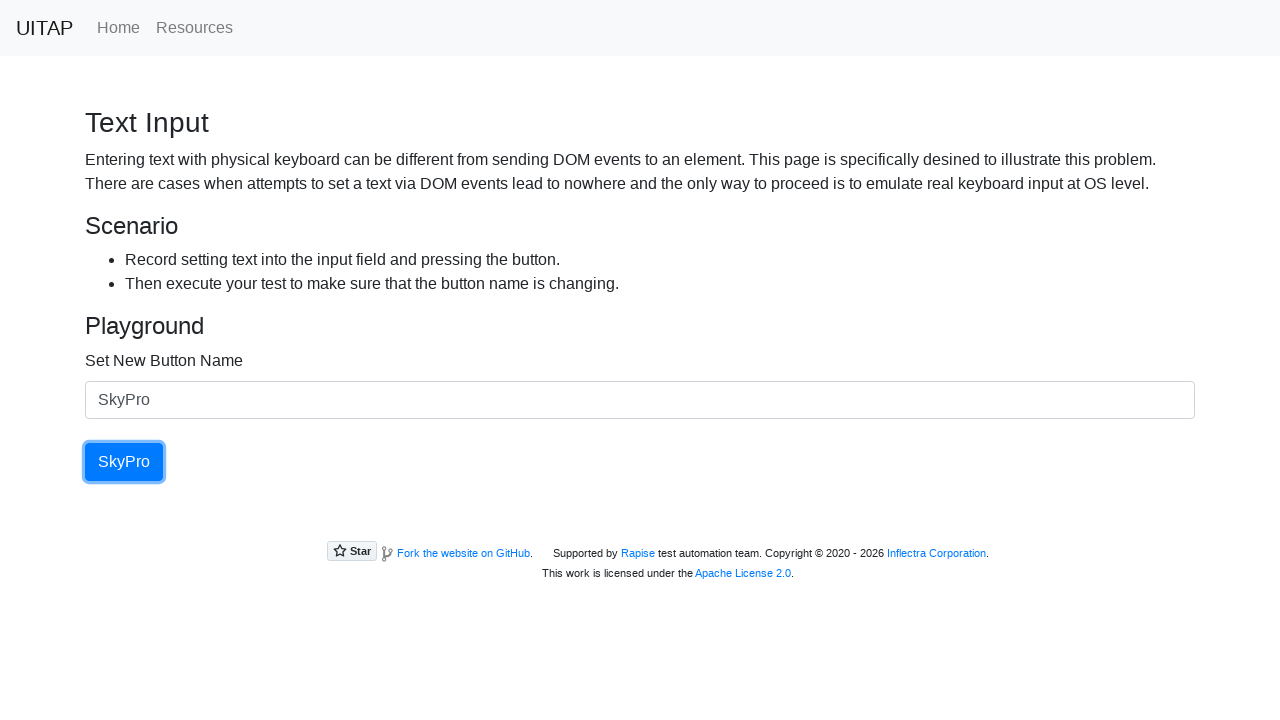